Tests partial link text selector to find and click on a link containing specific text

Starting URL: https://xdclass.net

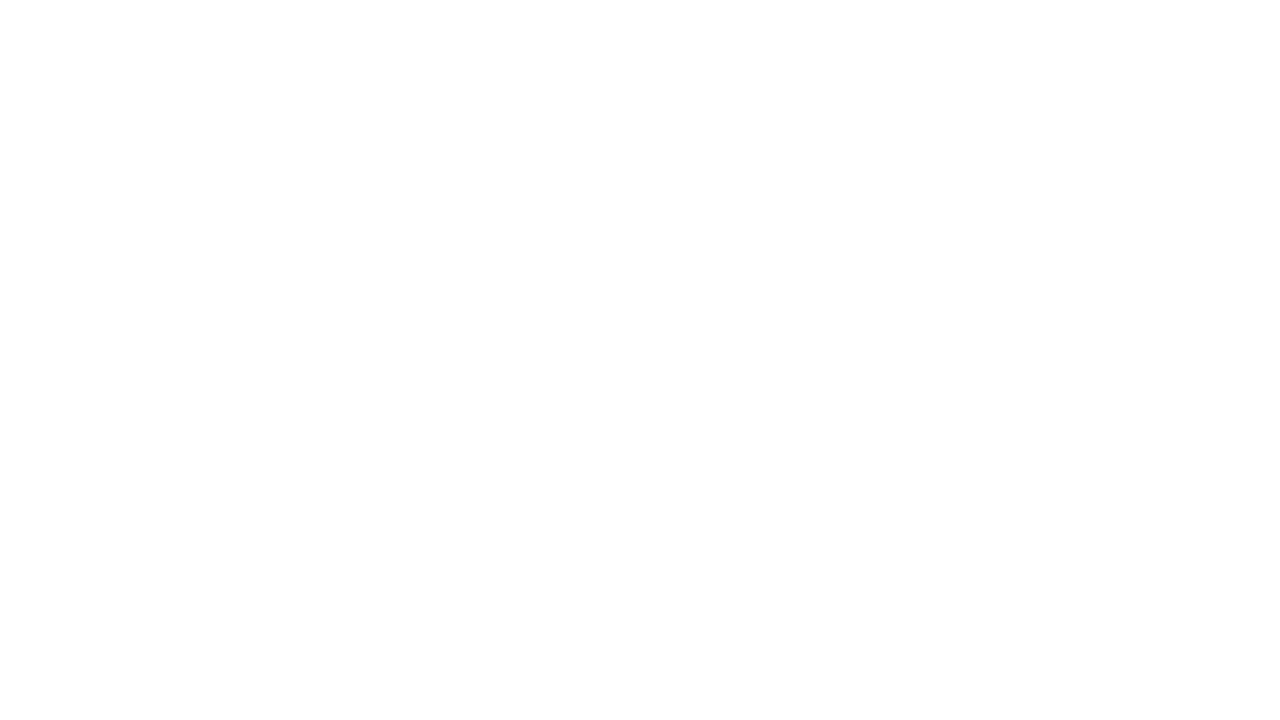

Waited for page to load (2000ms)
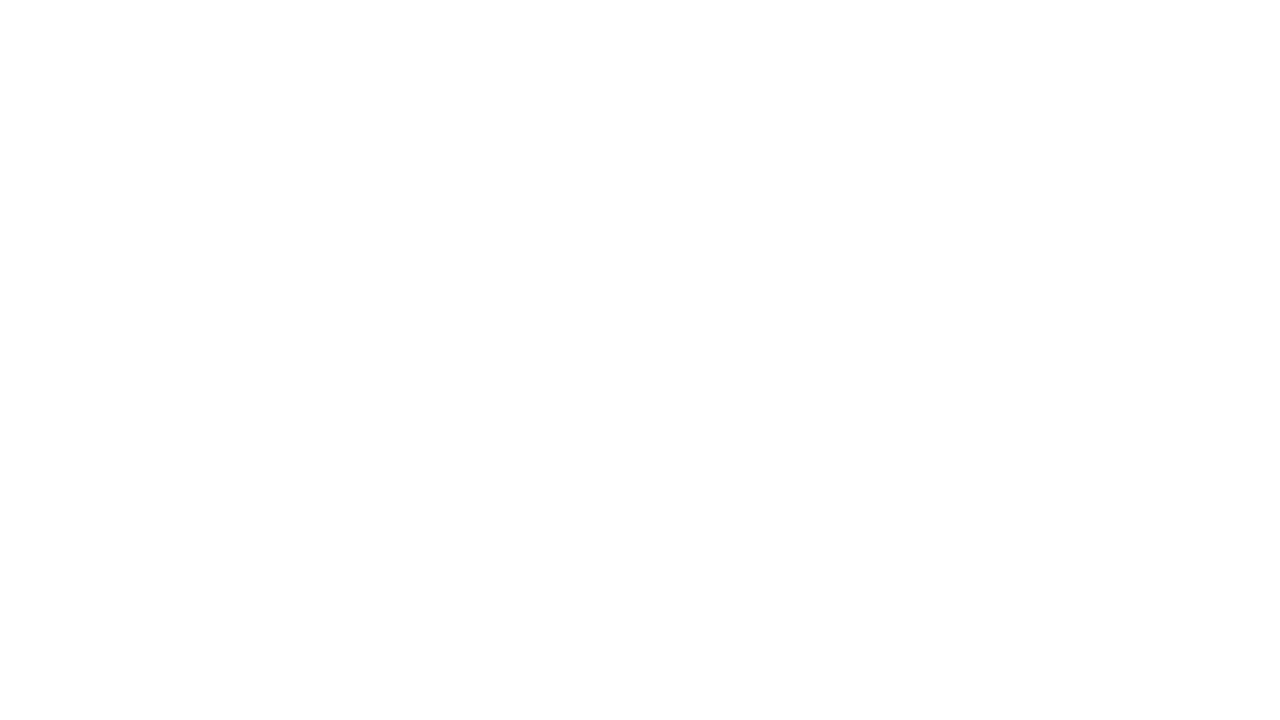

Found and clicked link containing partial text '课程' at (285, 103) on internal:text="\u8bfe\u7a0b"i >> nth=0
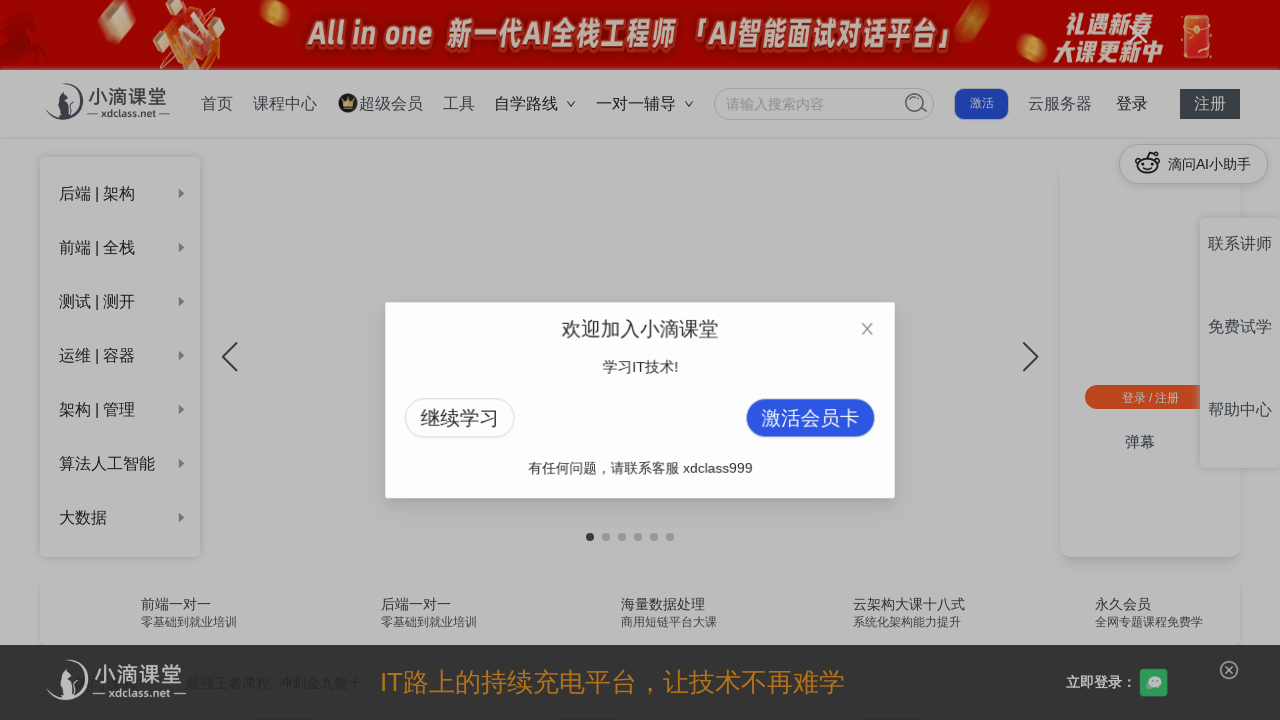

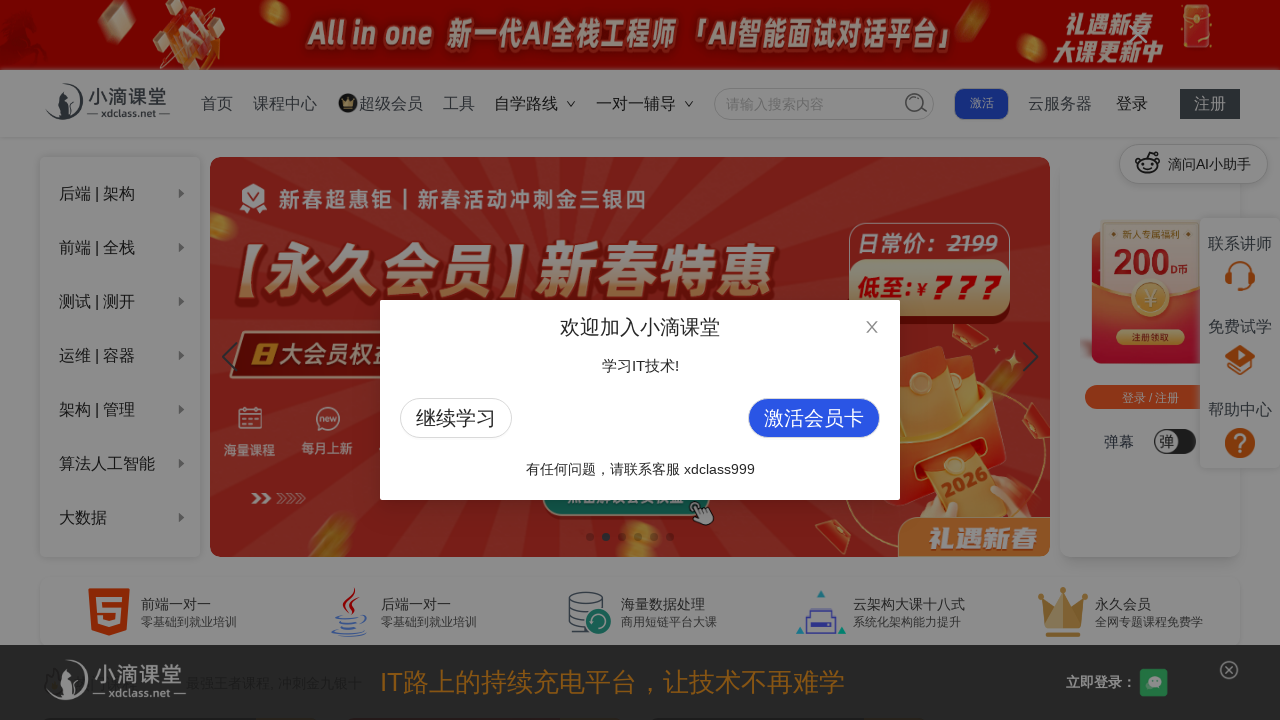